Tests radio button functionality by clicking through all radio buttons in group 1

Starting URL: https://echoecho.com/htmlforms10.htm

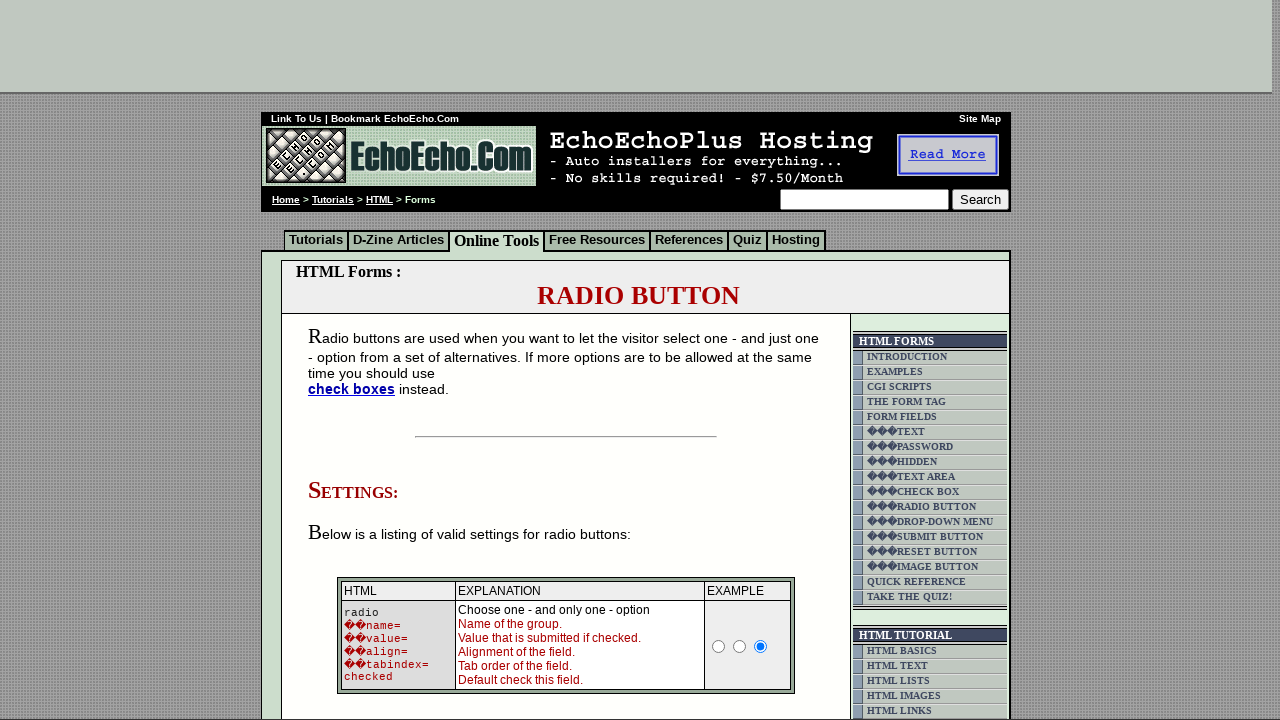

Retrieved all radio buttons in group 1
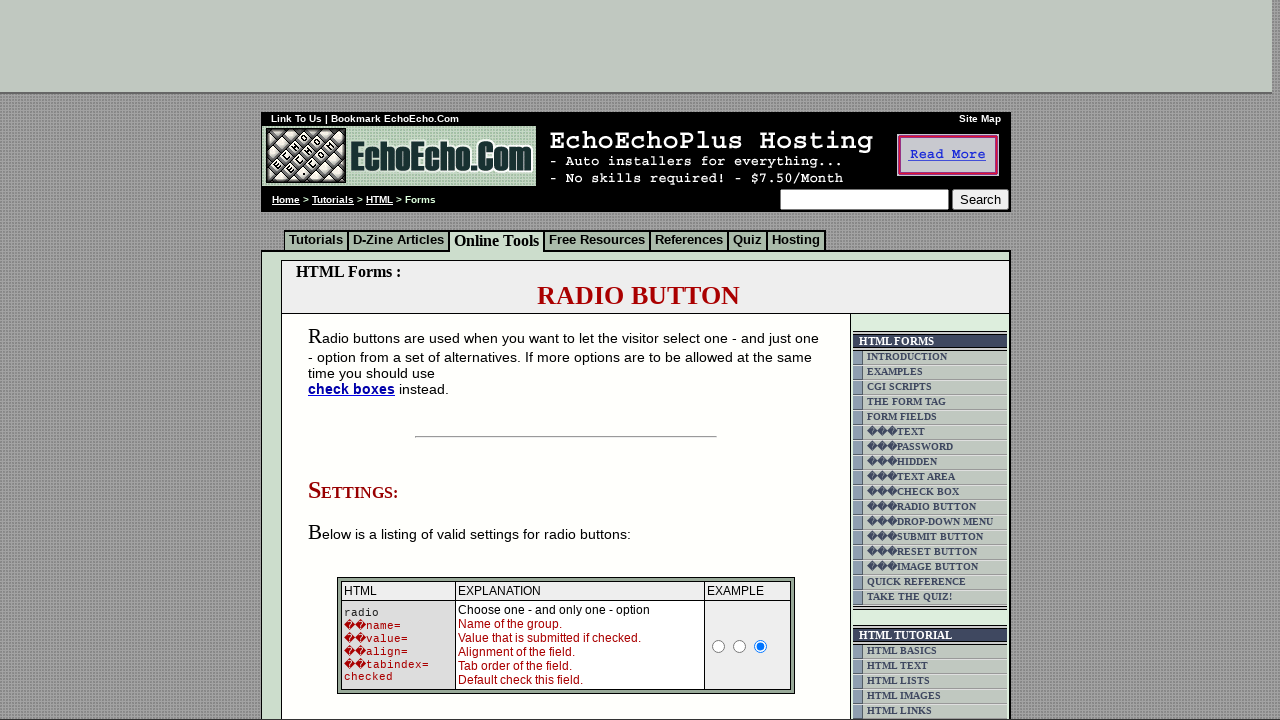

Scrolled radio button into view
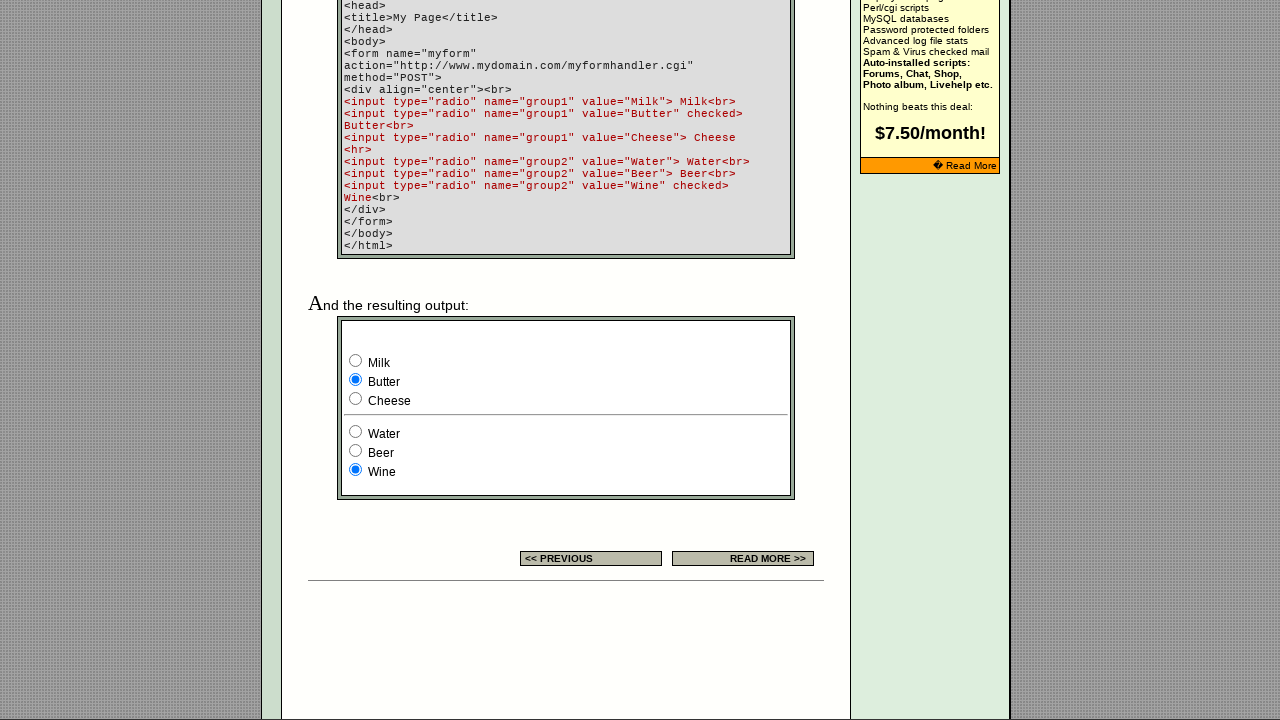

Clicked radio button in group 1 at (356, 360) on input[name="group1"][type="radio"] >> nth=0
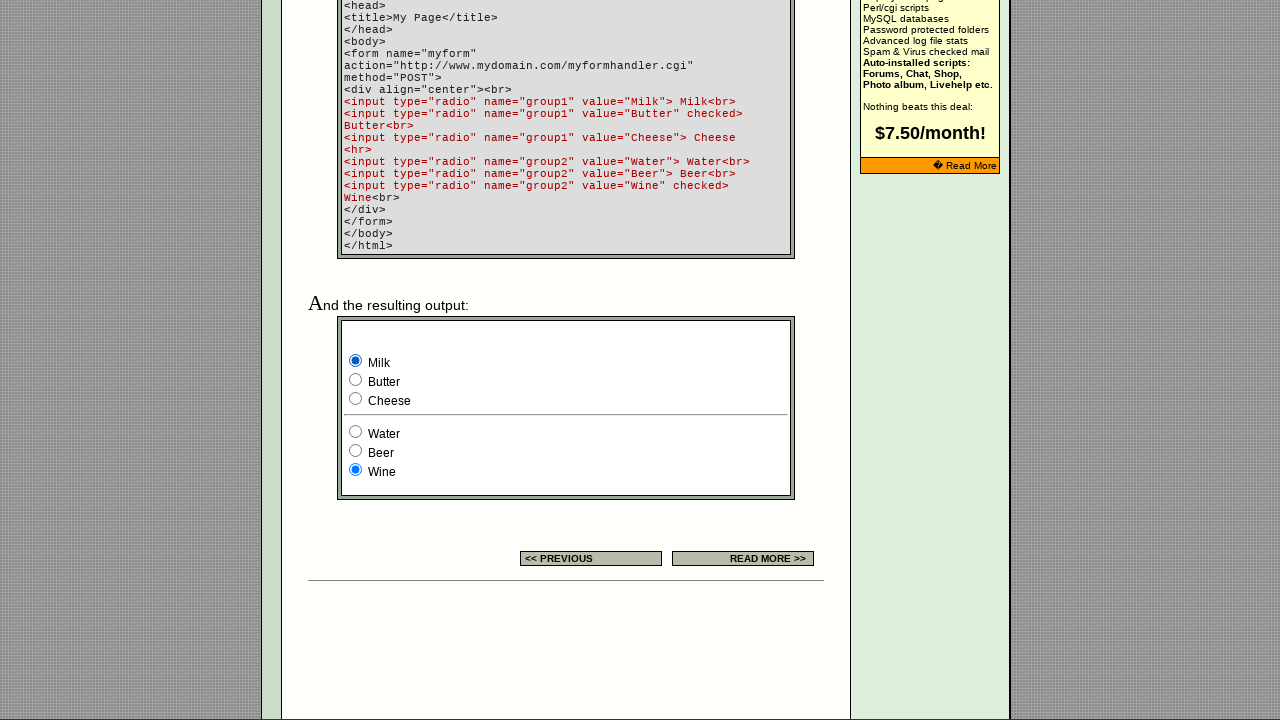

Waited 500ms for radio button selection to register
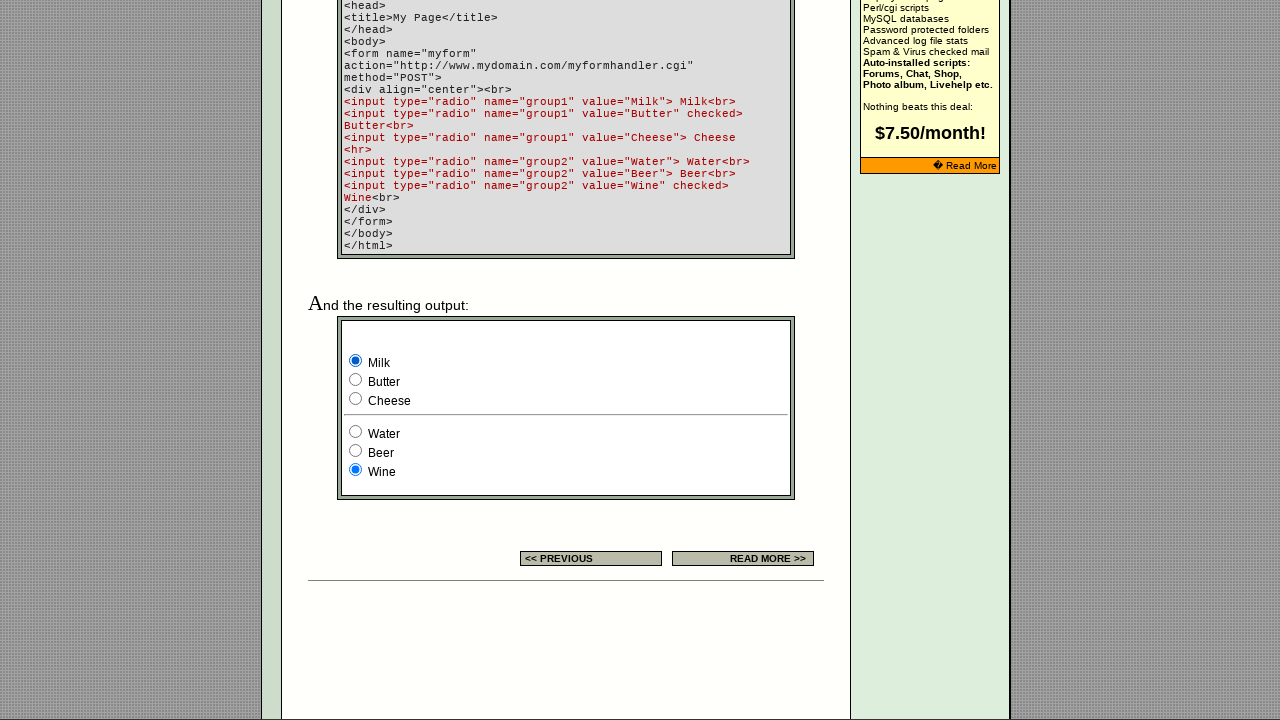

Scrolled radio button into view
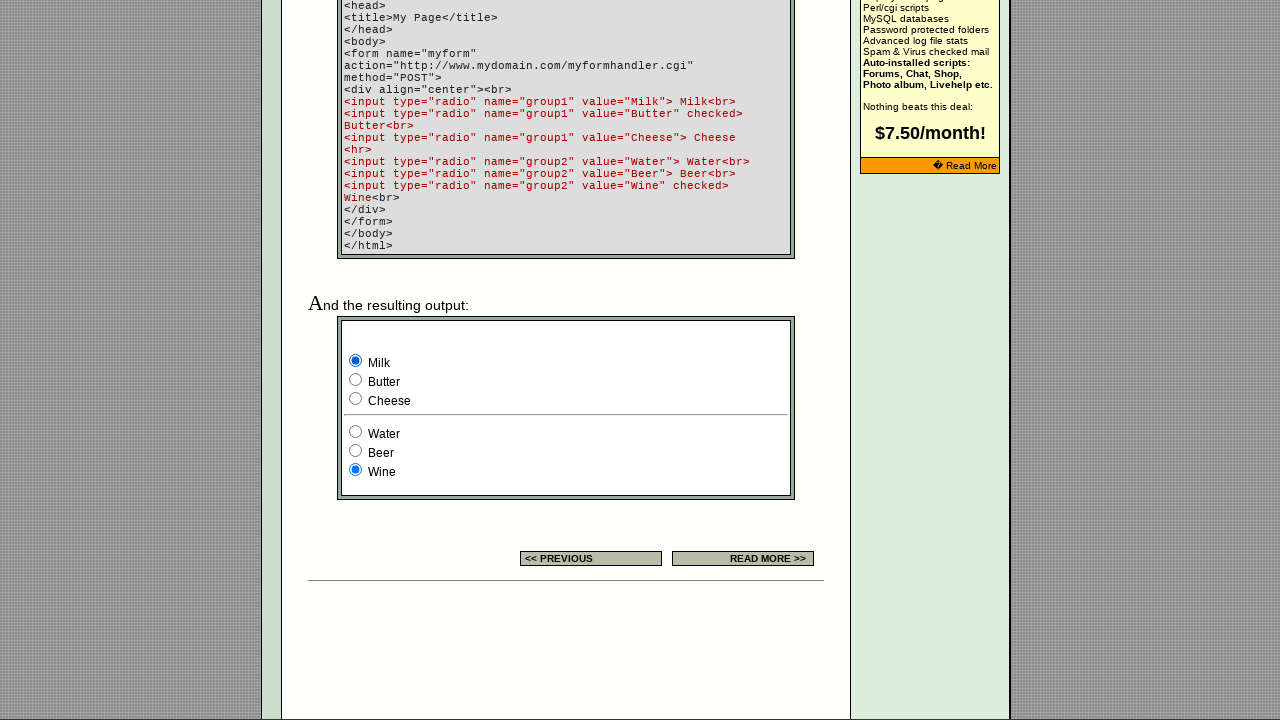

Clicked radio button in group 1 at (356, 380) on input[name="group1"][type="radio"] >> nth=1
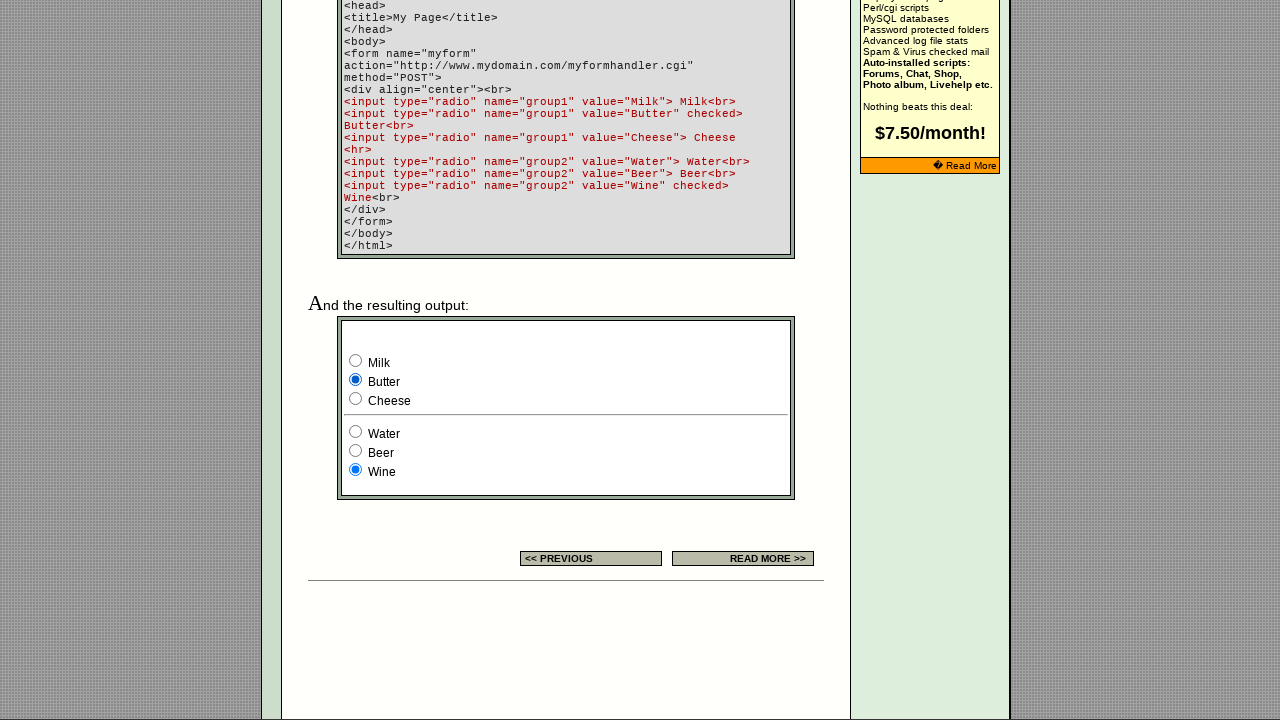

Waited 500ms for radio button selection to register
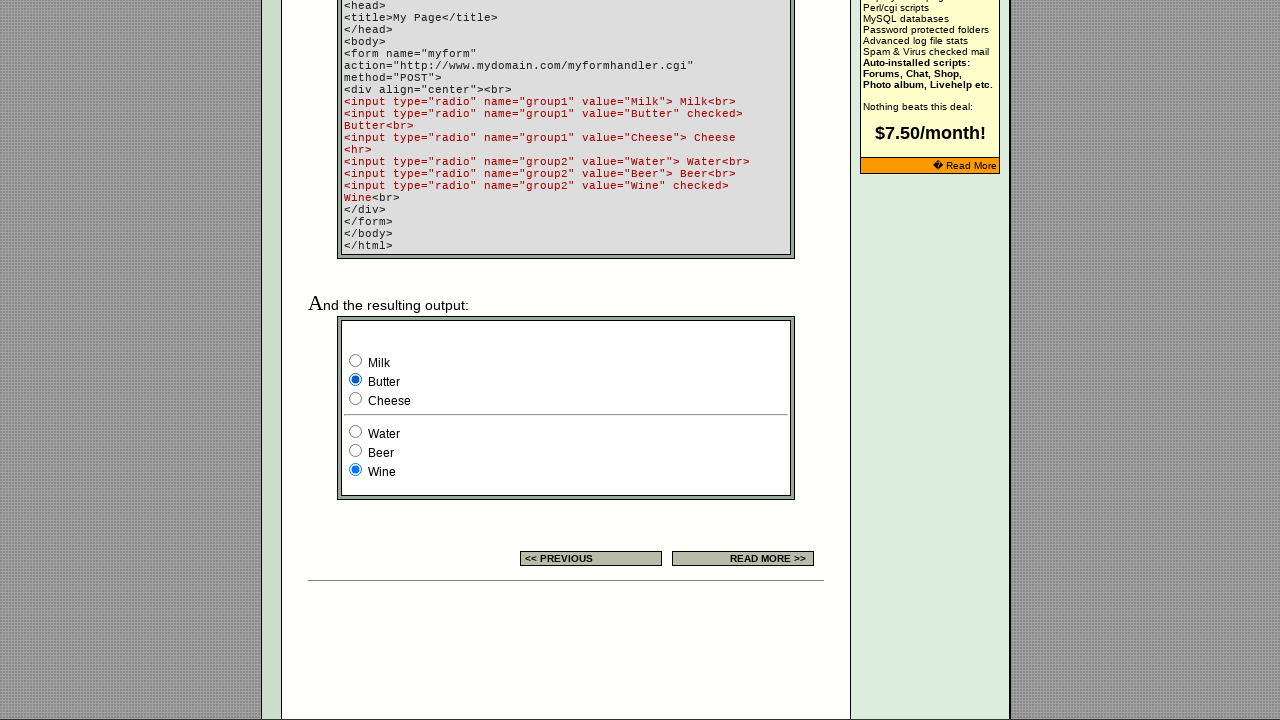

Scrolled radio button into view
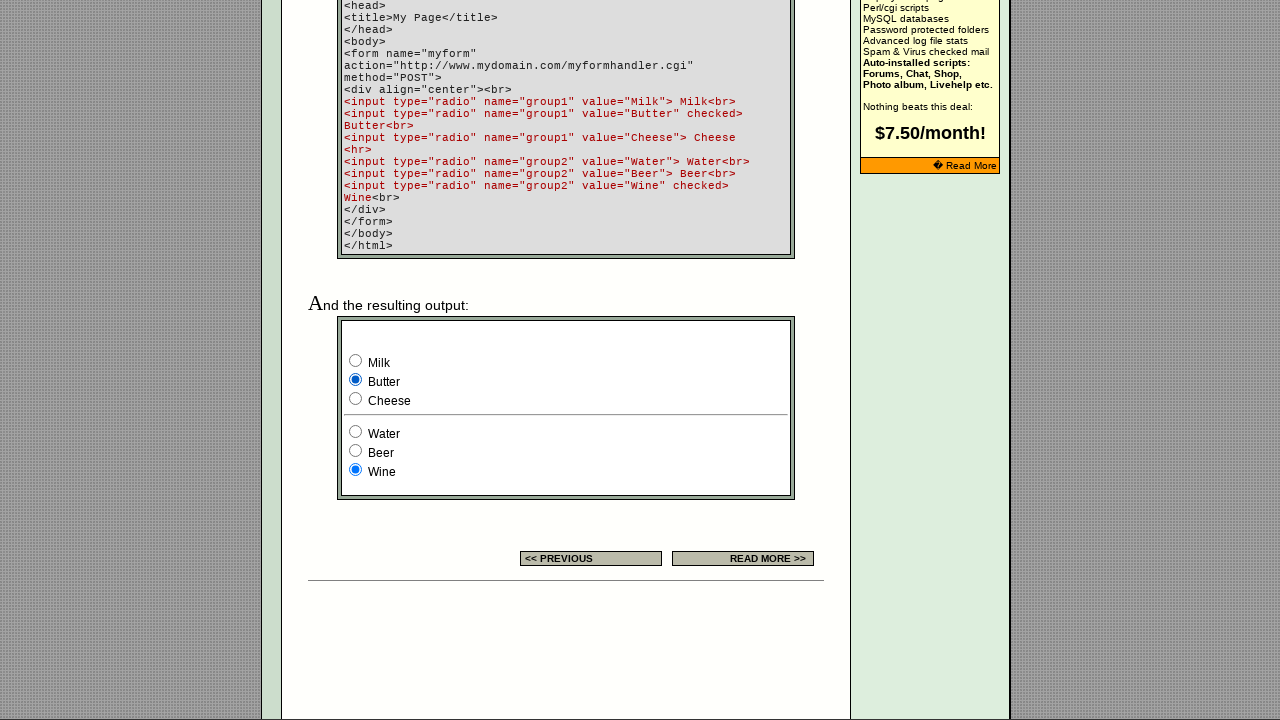

Clicked radio button in group 1 at (356, 398) on input[name="group1"][type="radio"] >> nth=2
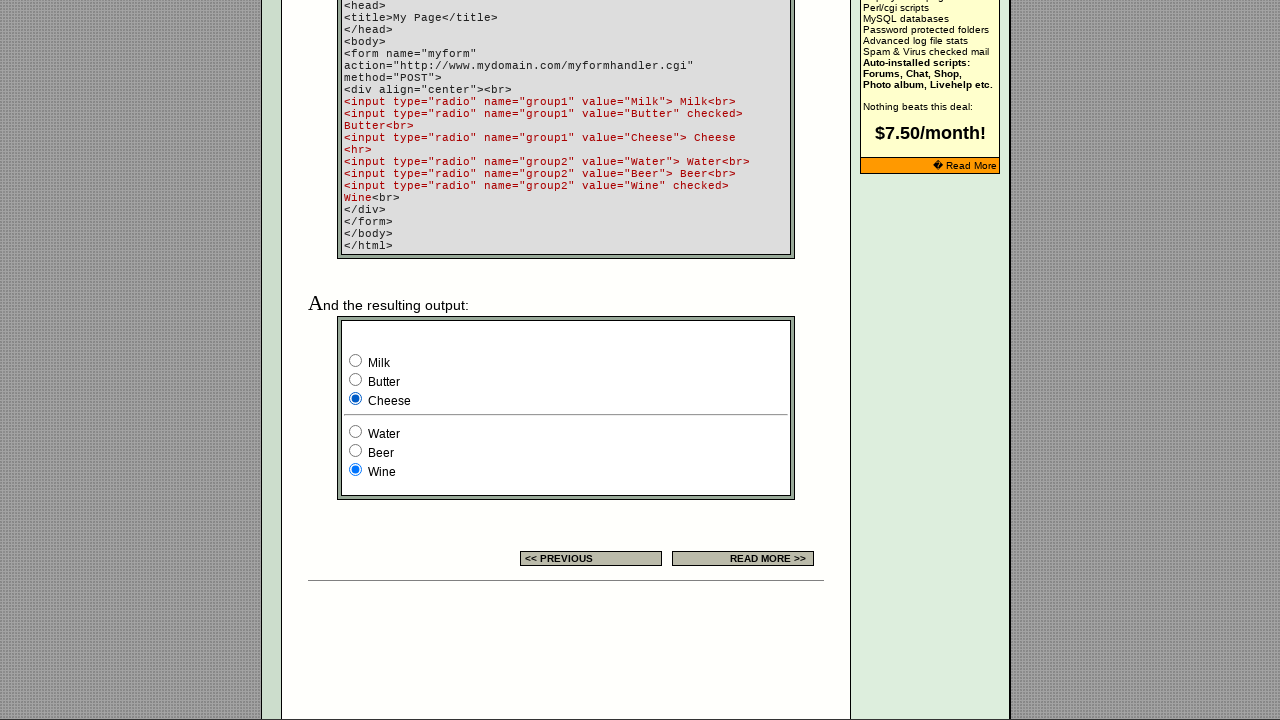

Waited 500ms for radio button selection to register
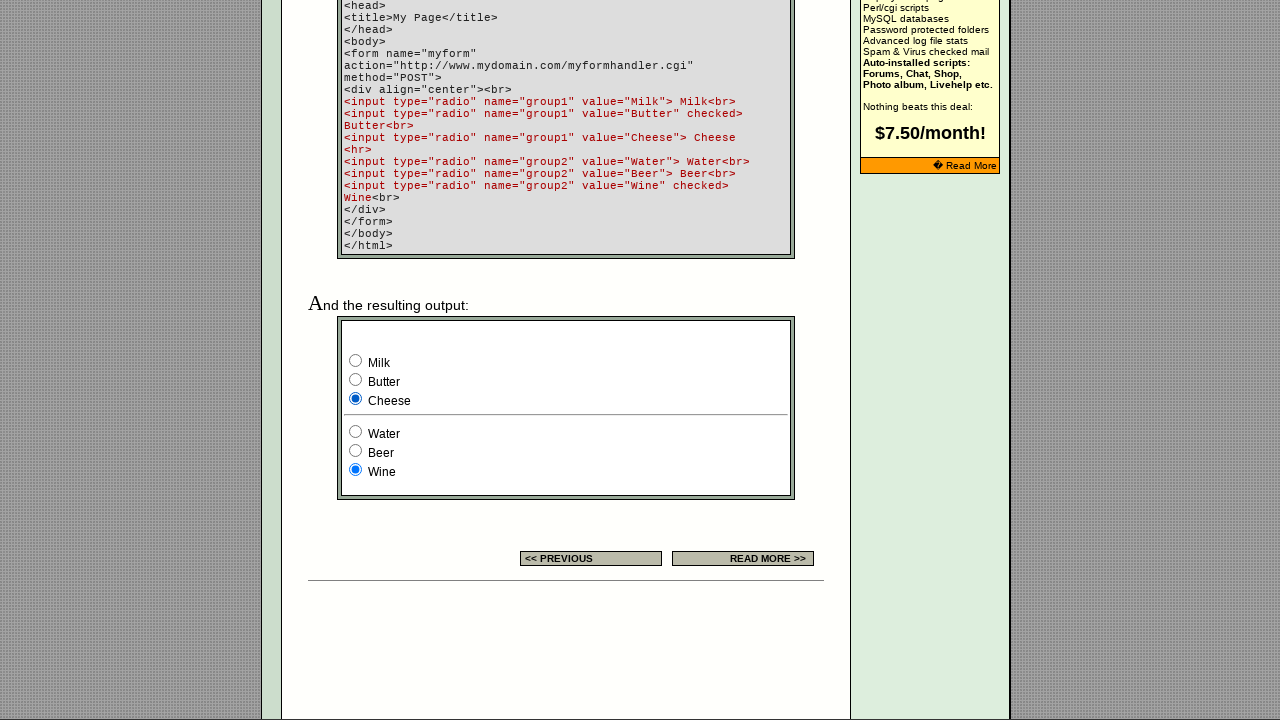

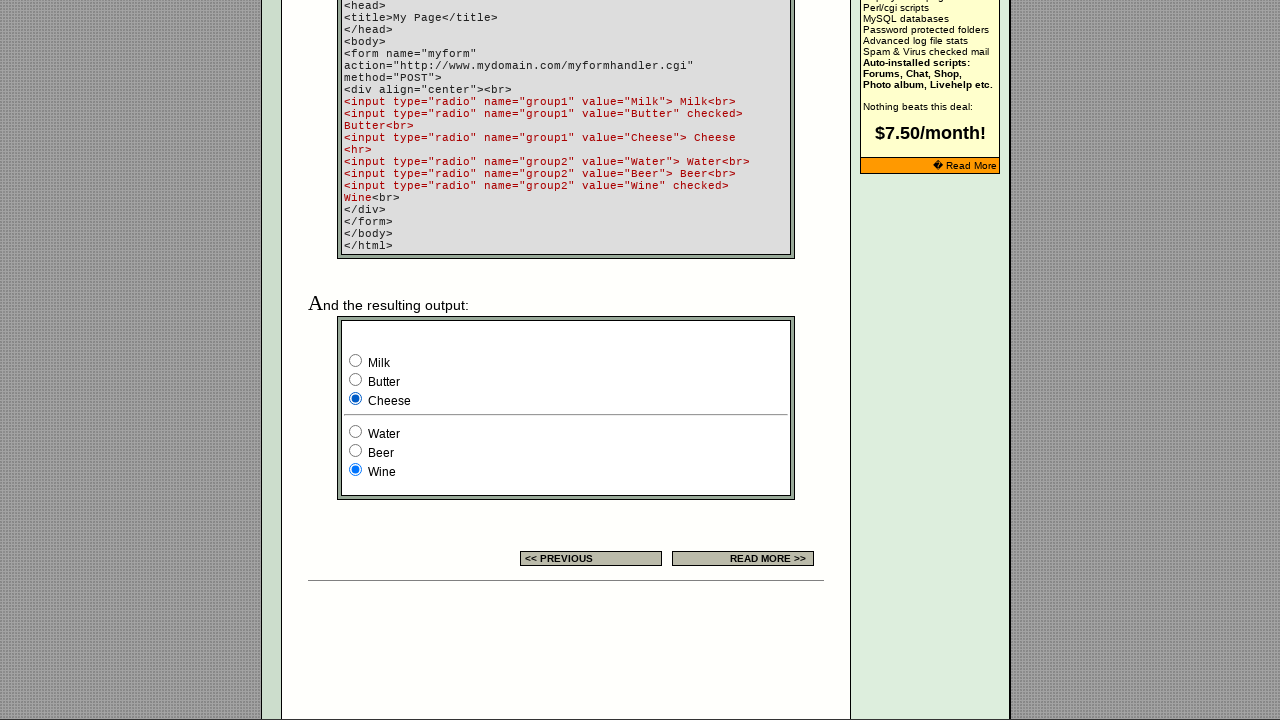